Tests newsletter subscription form by filling first name, last name, and email fields, then submitting the form

Starting URL: https://secure-retreat-92358.herokuapp.com/

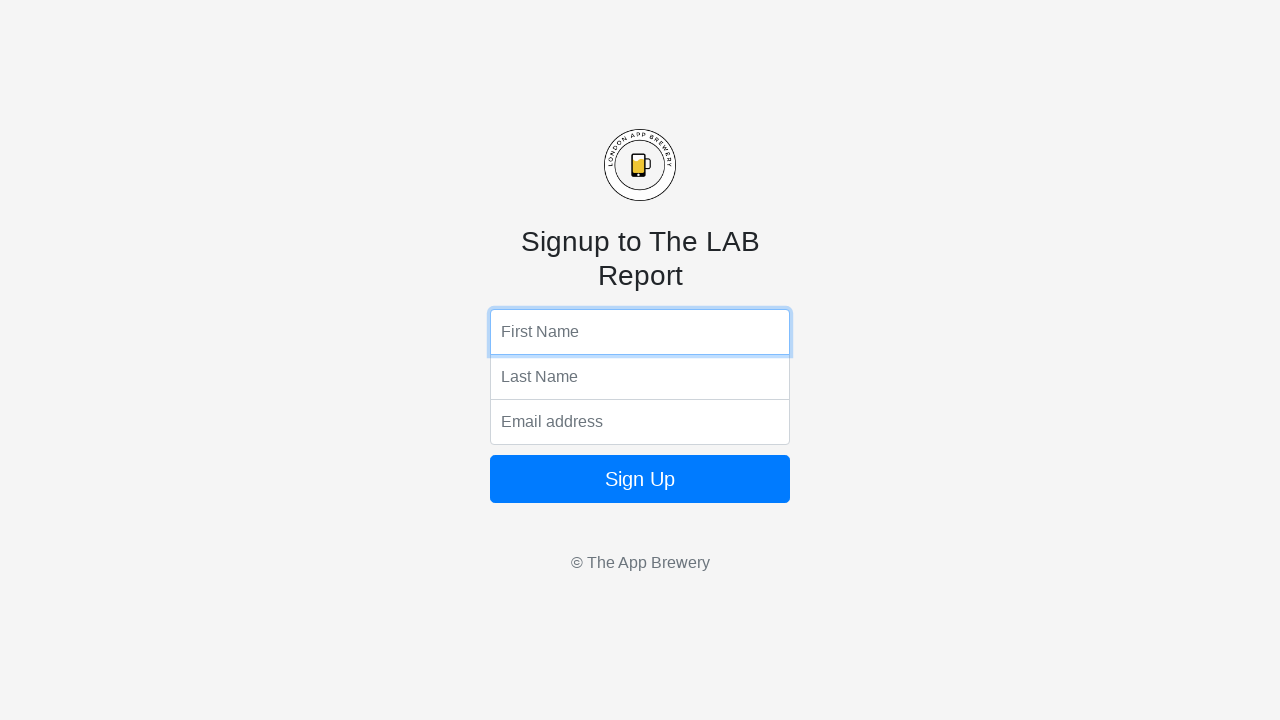

Navigated to newsletter subscription form page
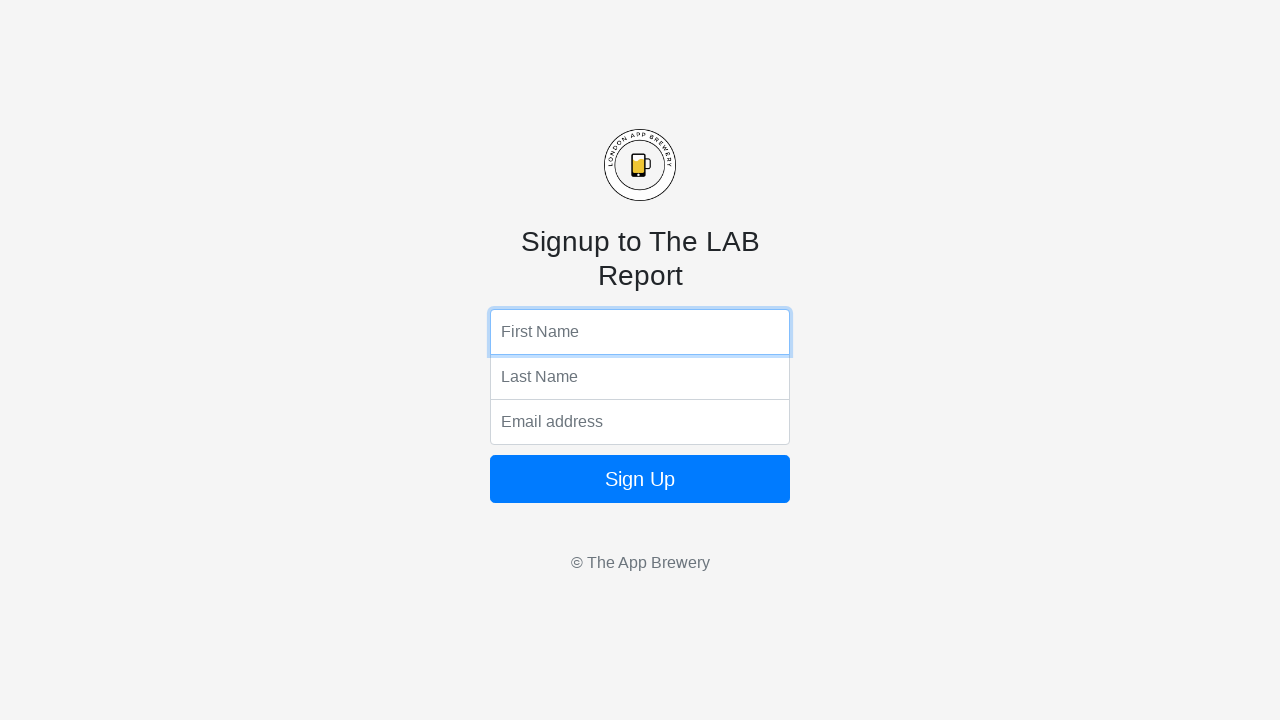

Filled first name field with 'Dummy' on input[name='fName']
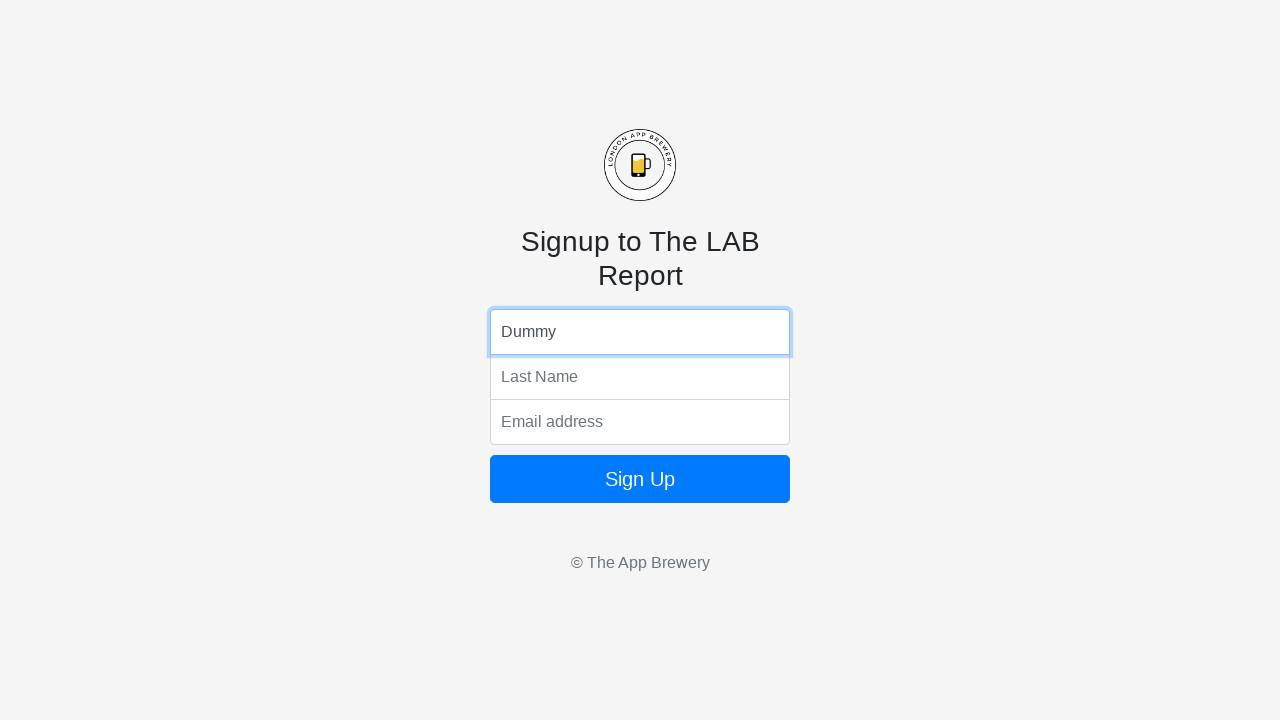

Filled last name field with 'Quixote' on input[name='lName']
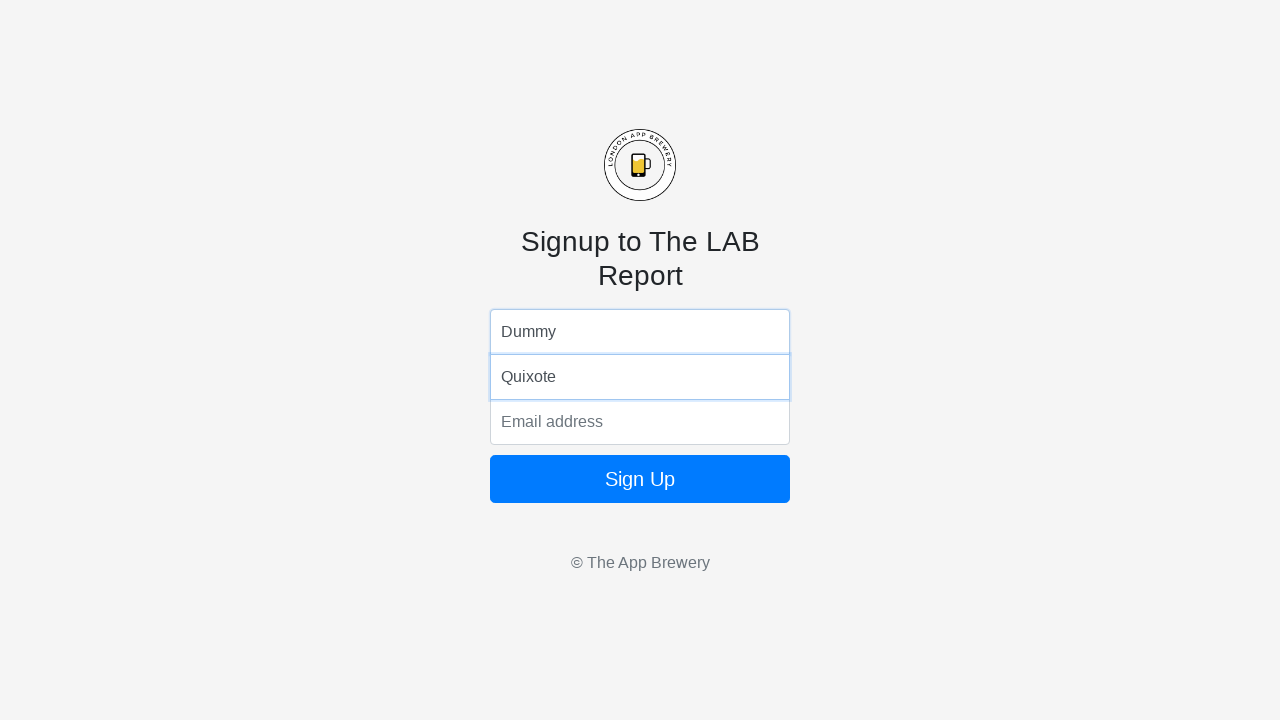

Filled email field with 'dummy@dummy.com' on input[name='email']
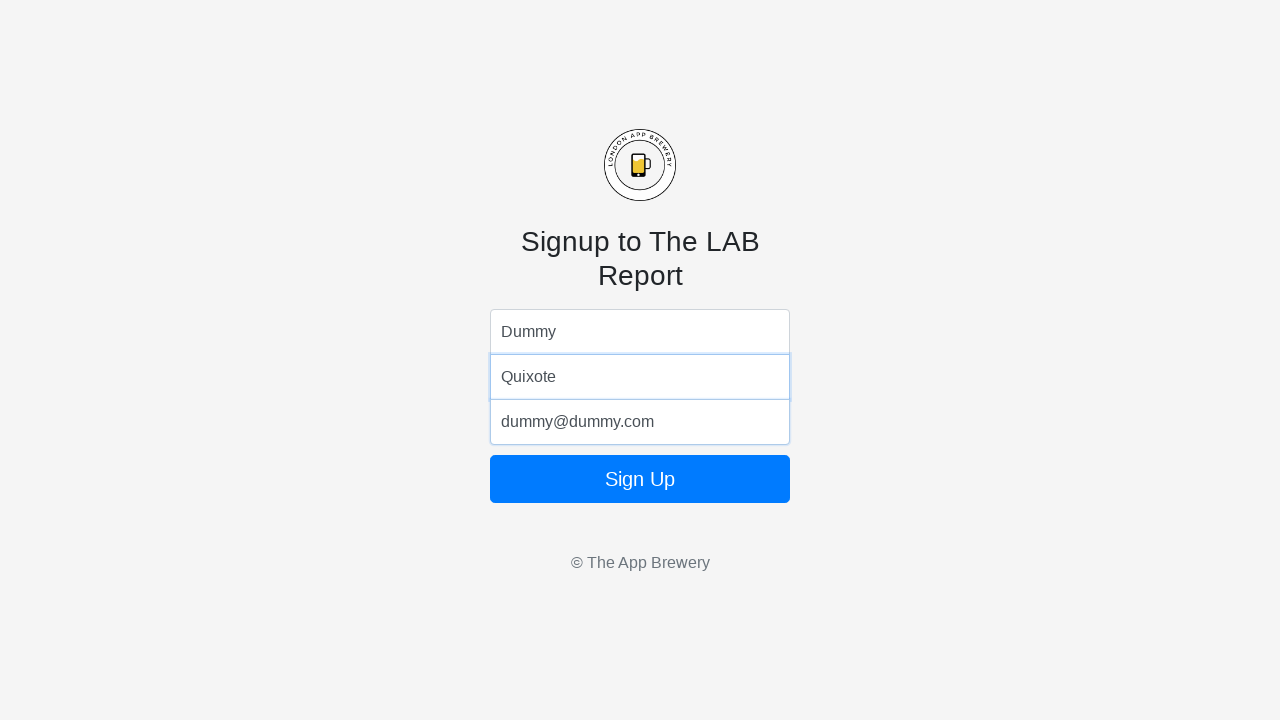

Clicked sign up button to submit newsletter subscription form at (640, 479) on .btn-lg
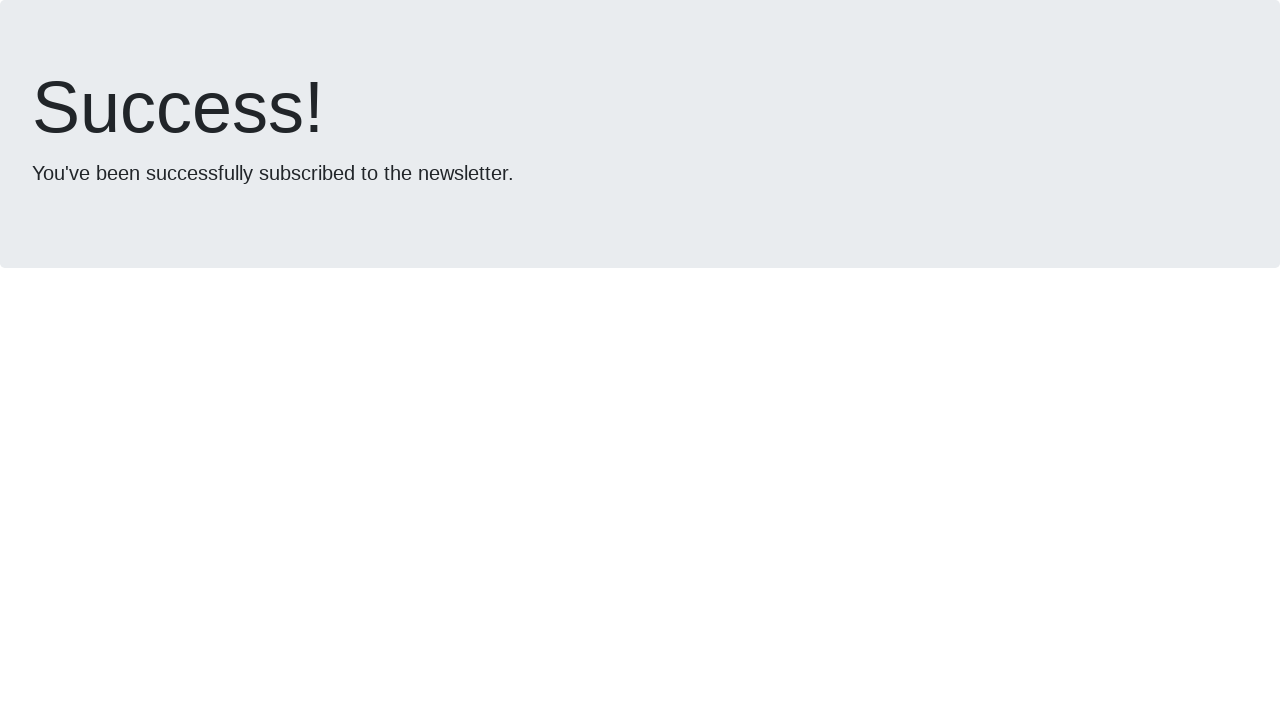

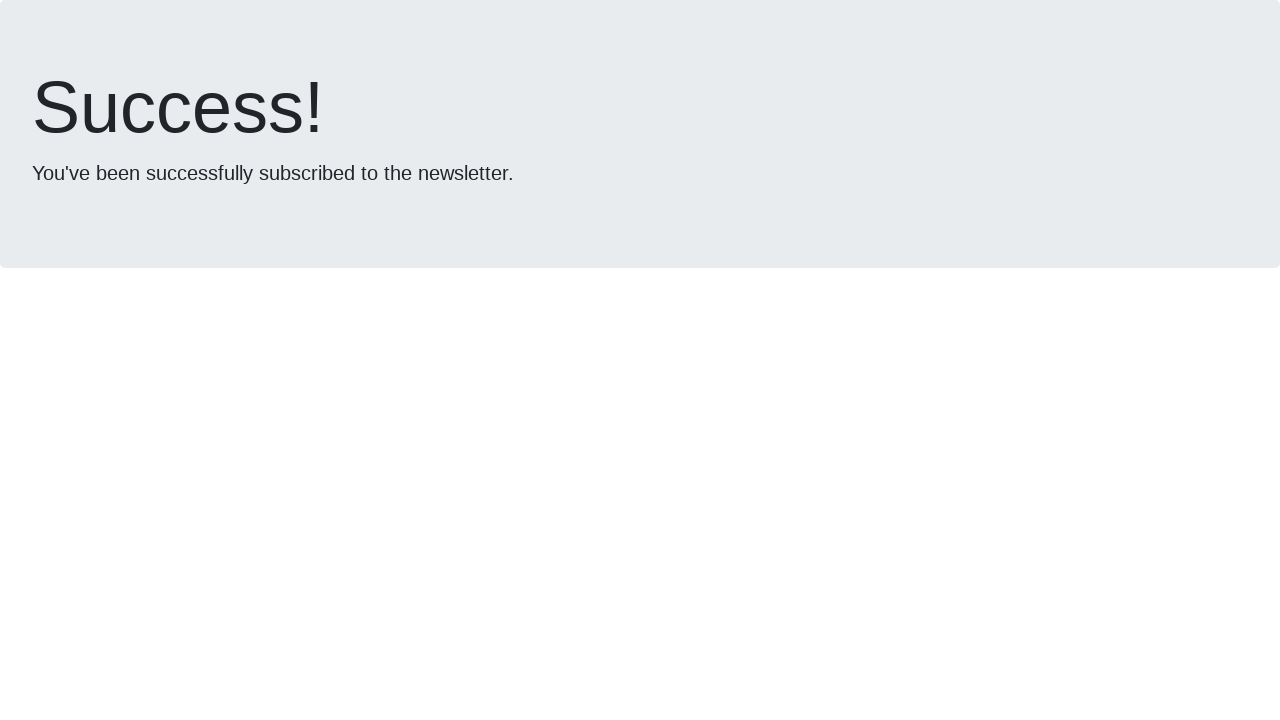